Tests registration form with mismatched password confirmation to verify password matching validation

Starting URL: https://alada.vn/tai-khoan/dang-ky.html

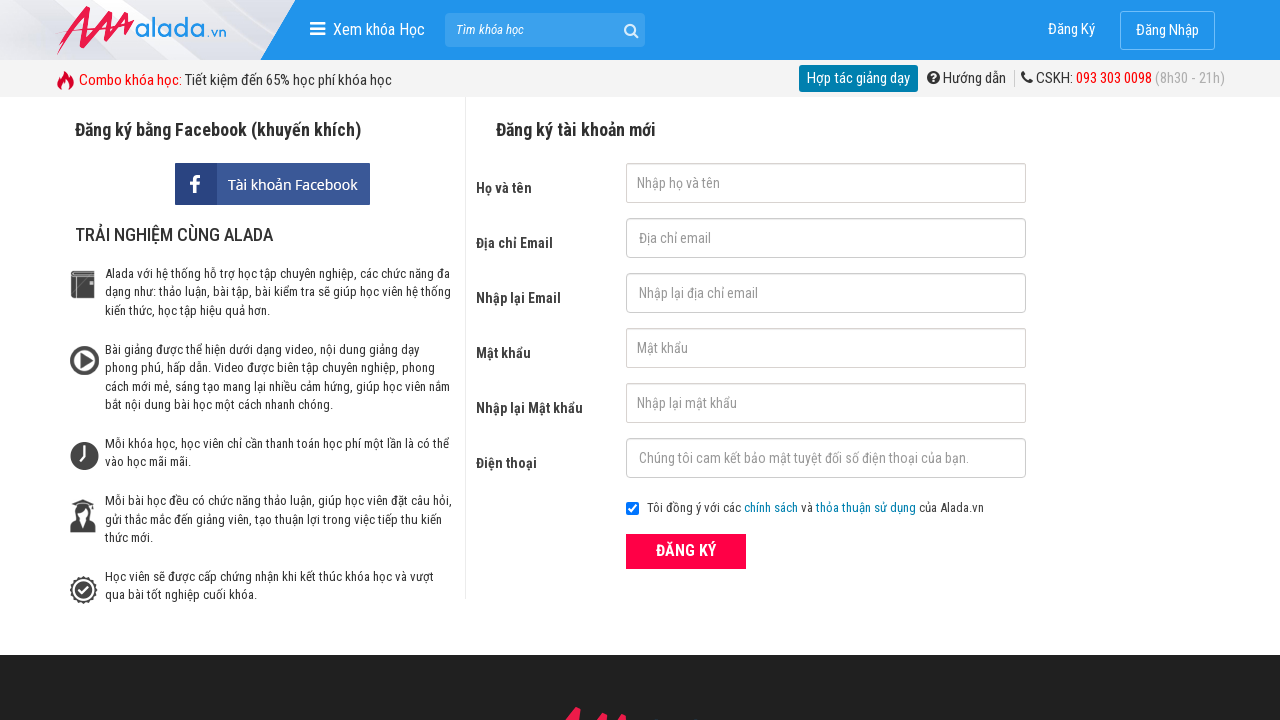

Filled first name field with 'nmthi' on #txtFirstname
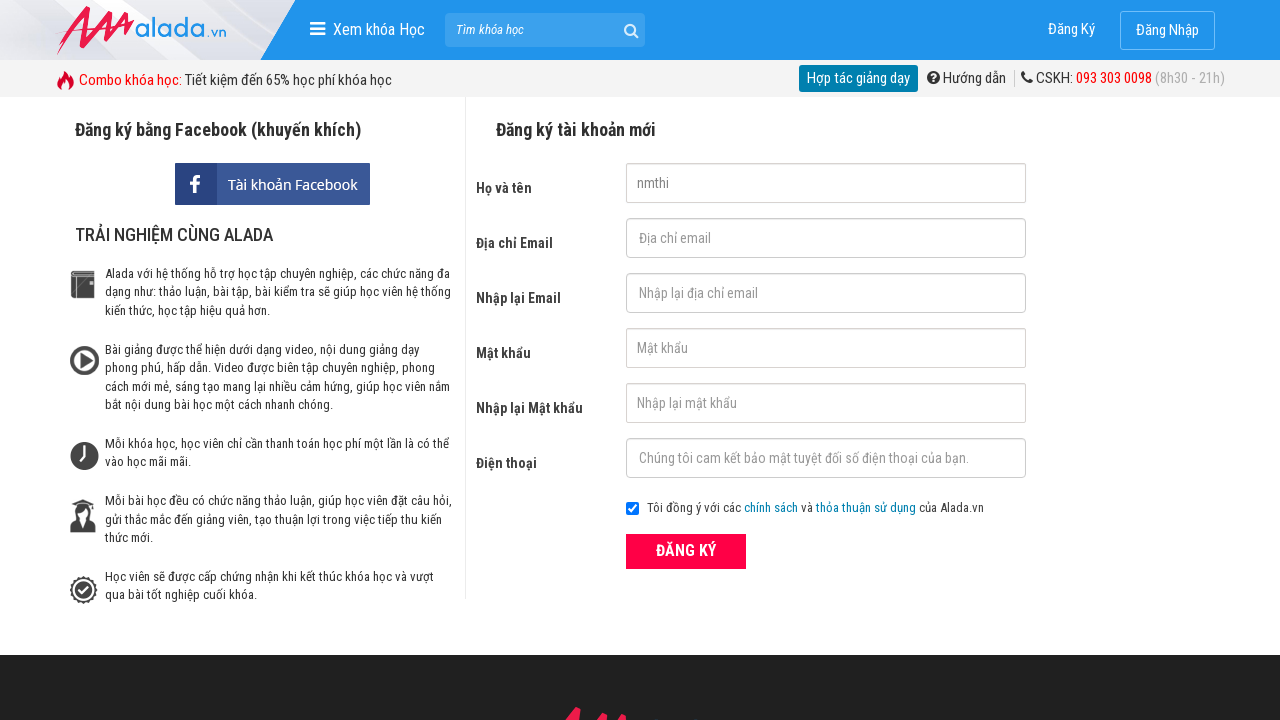

Filled email field with 'nmthi@gmail.com' on #txtEmail
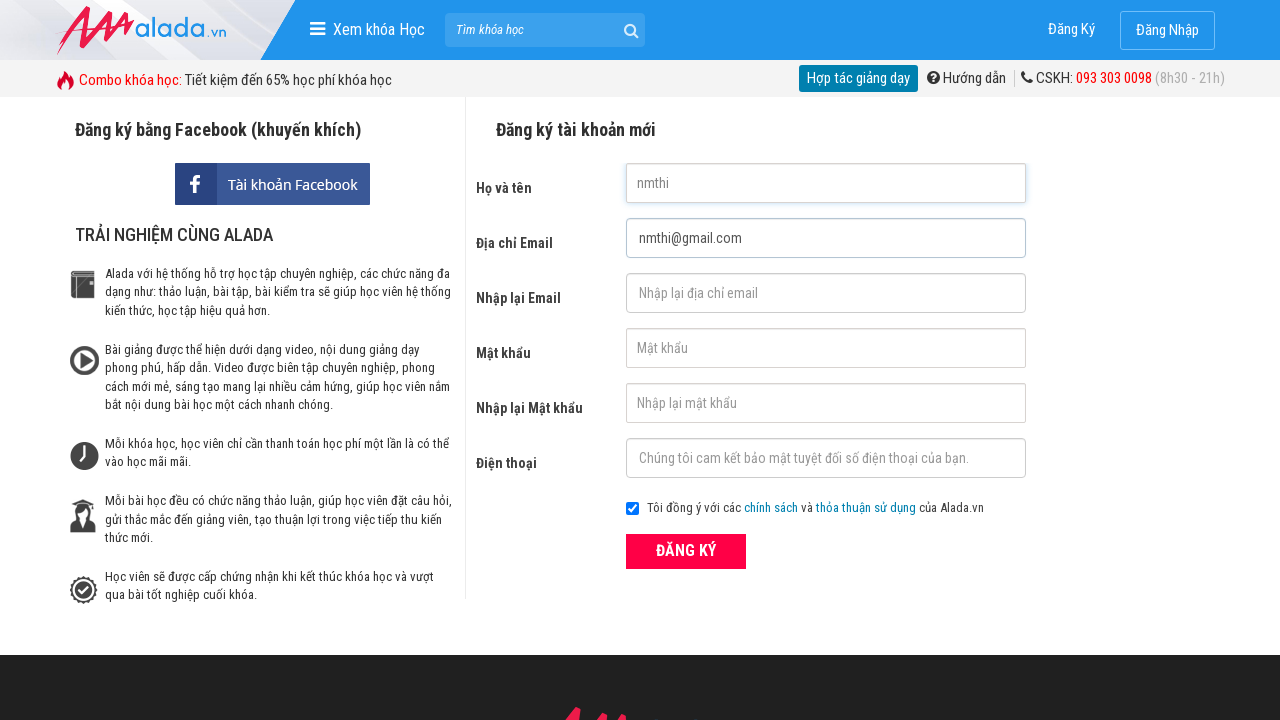

Filled confirm email field with 'nmthi@gmail.com' on #txtCEmail
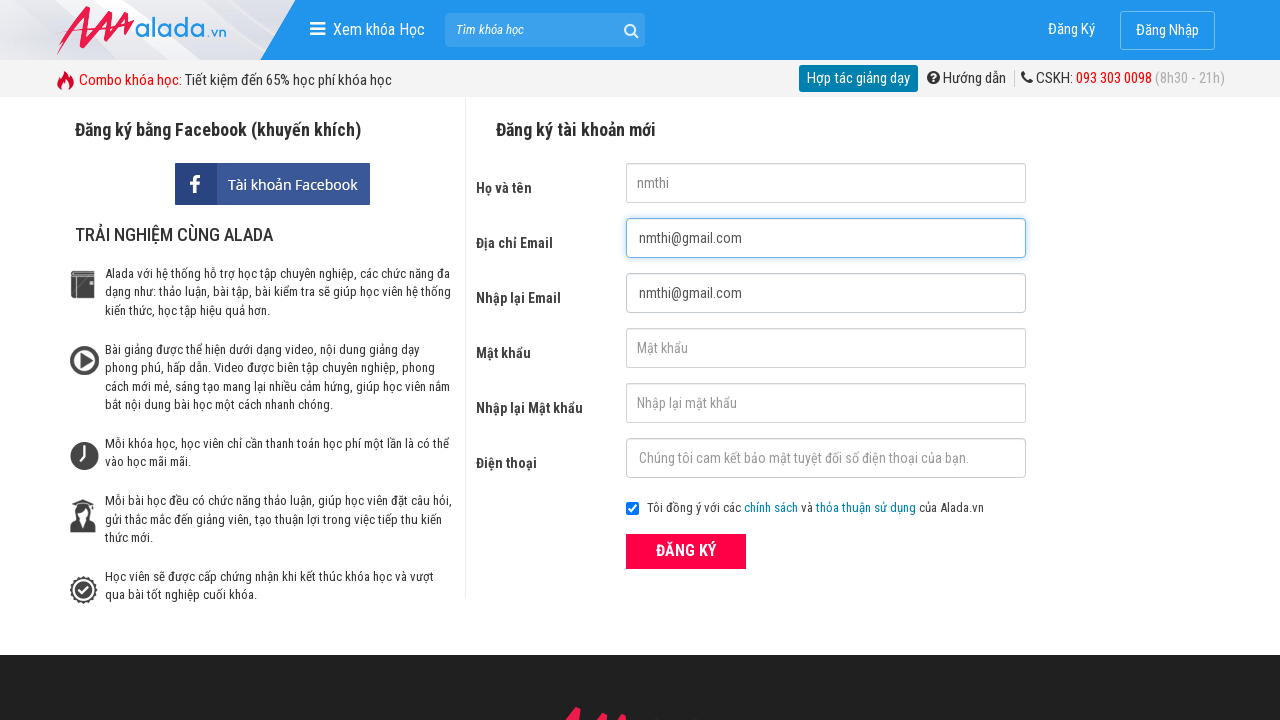

Filled password field with '123456' on #txtPassword
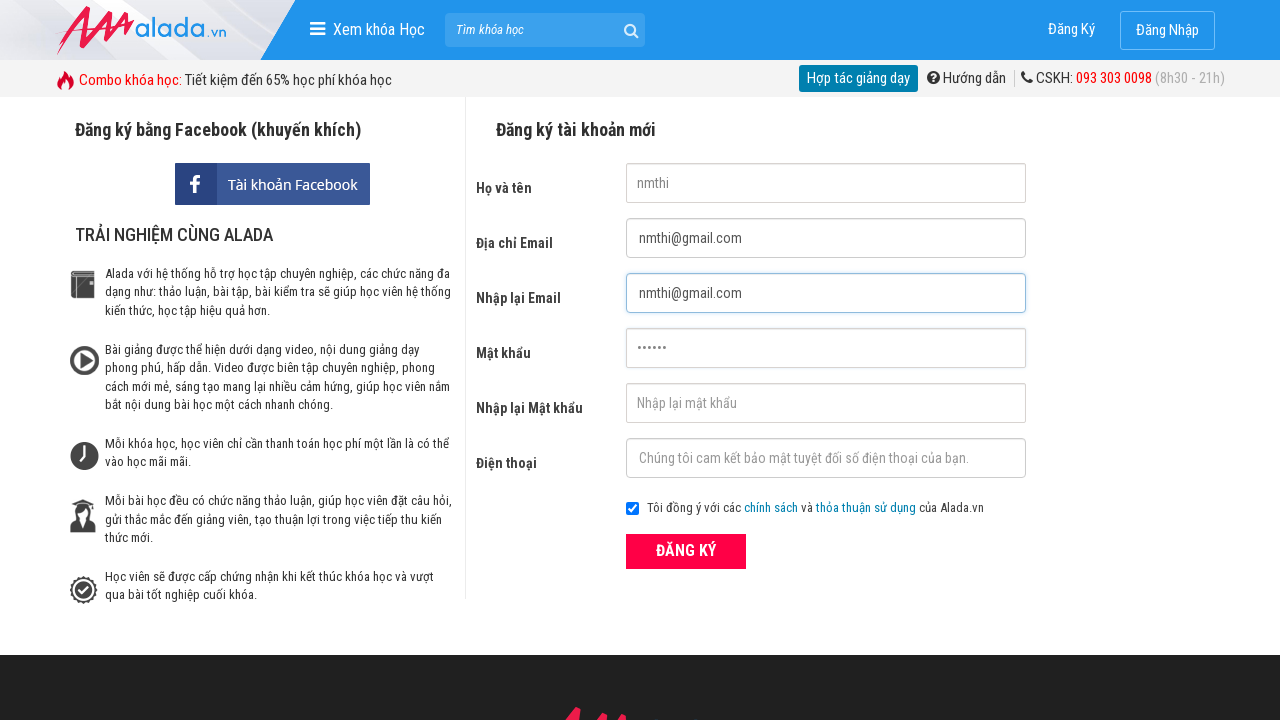

Filled confirm password field with mismatched password '123465' on #txtCPassword
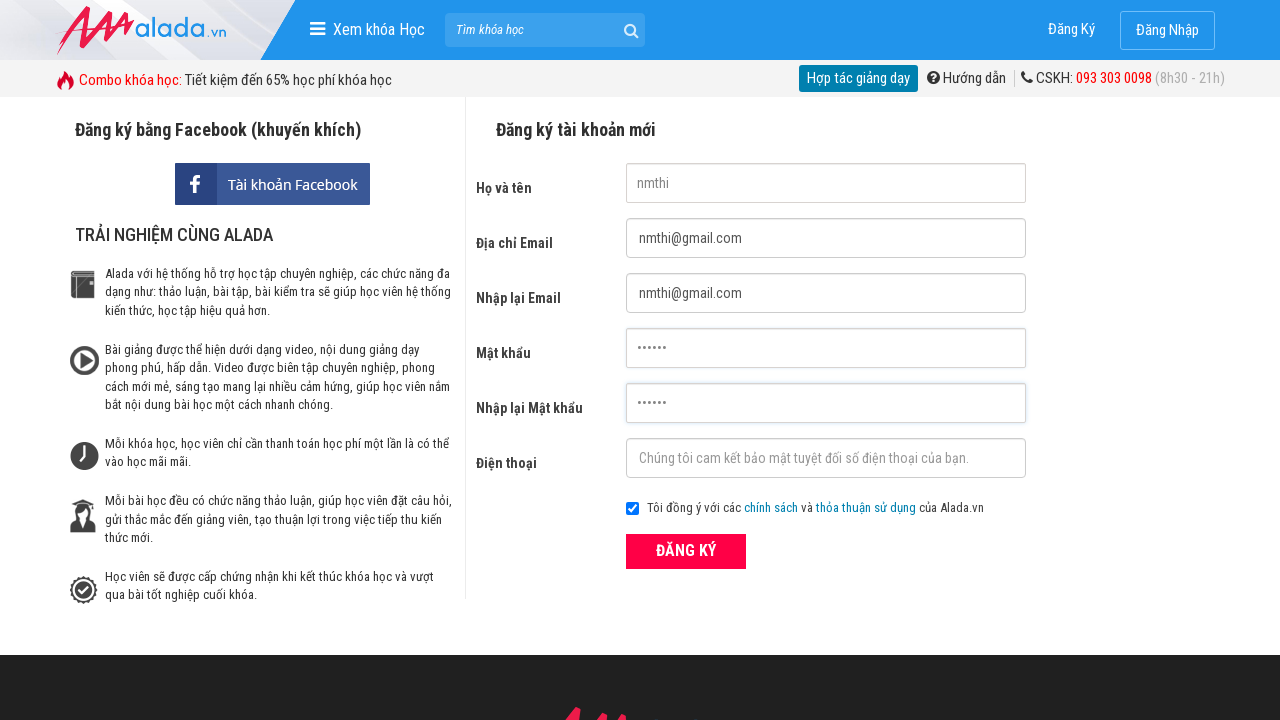

Filled phone field with '0987654321' on #txtPhone
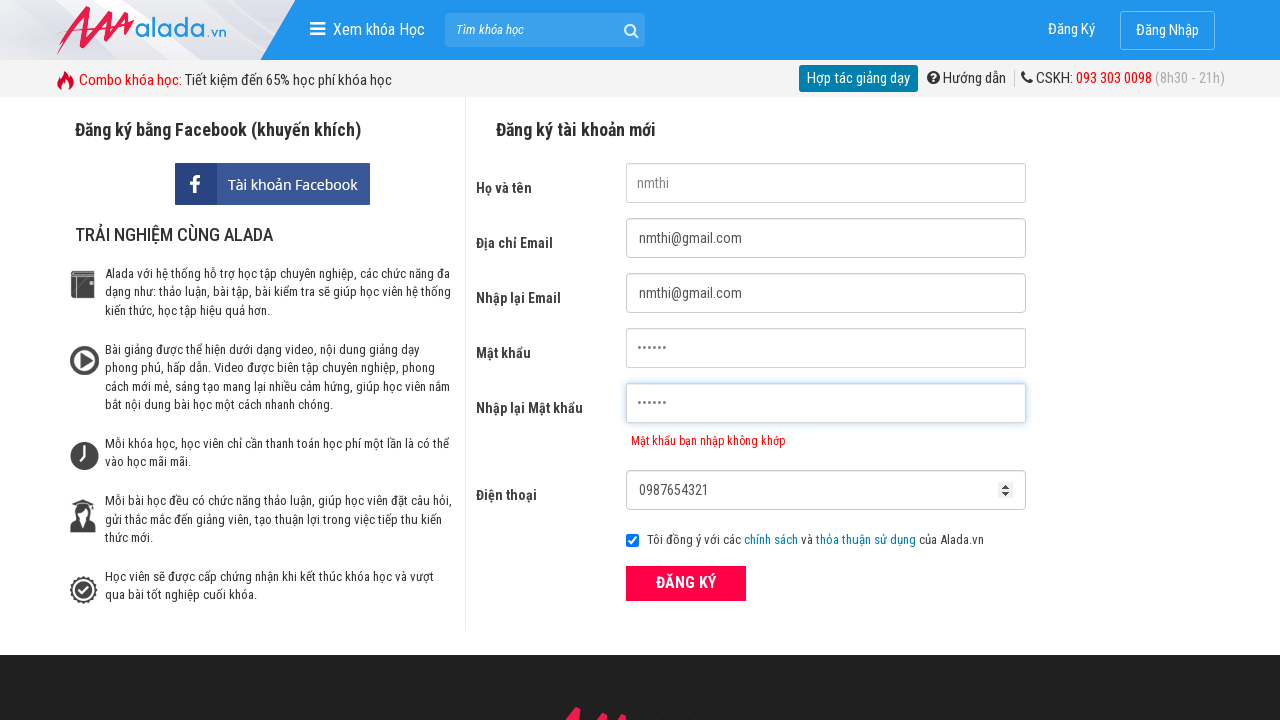

Clicked registration form submit button at (686, 583) on xpath=//form[@id='frmLogin']//button
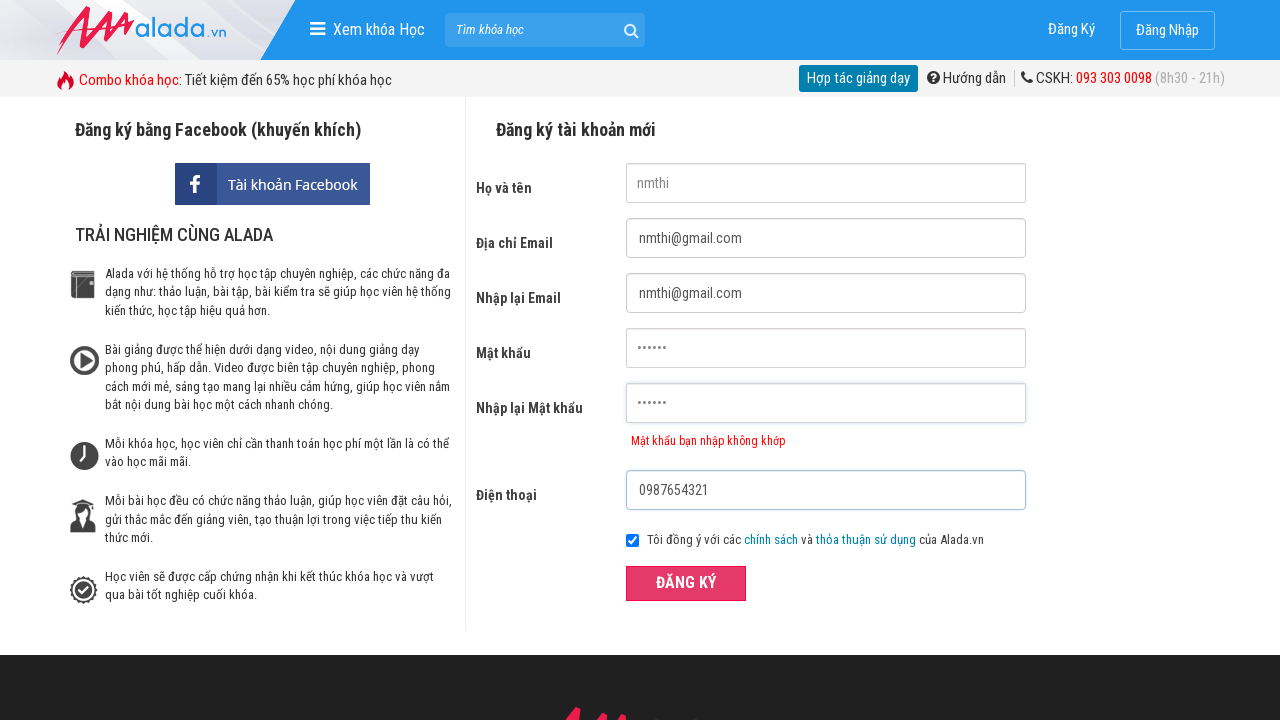

Password mismatch error message appeared
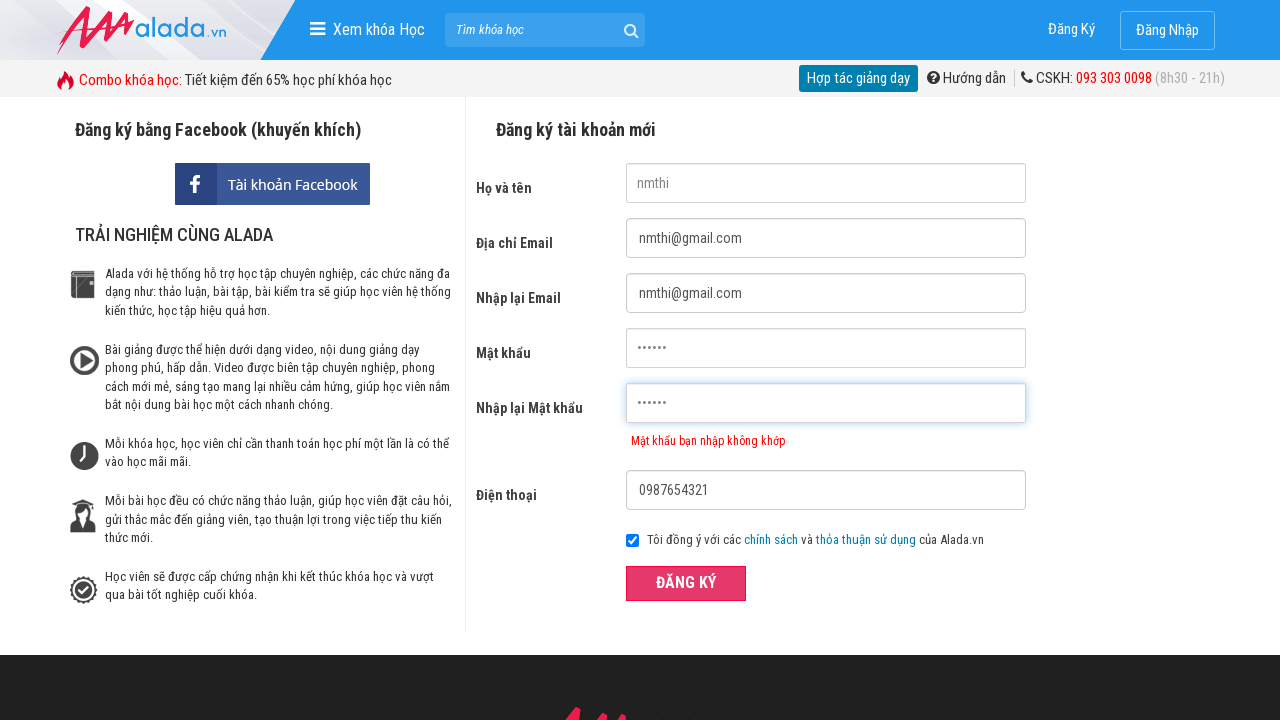

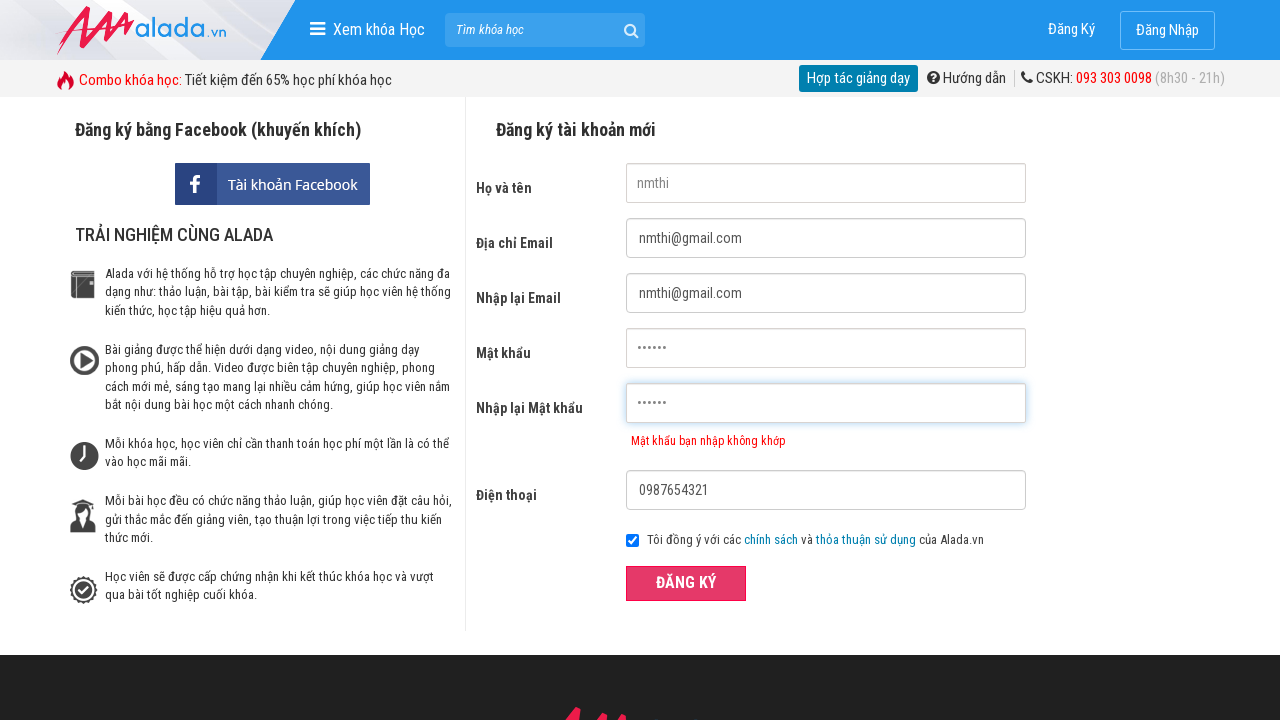